Verifies that none of the elements with class "test" contain the number 190 in their text content

Starting URL: https://kristinek.github.io/site/examples/locators

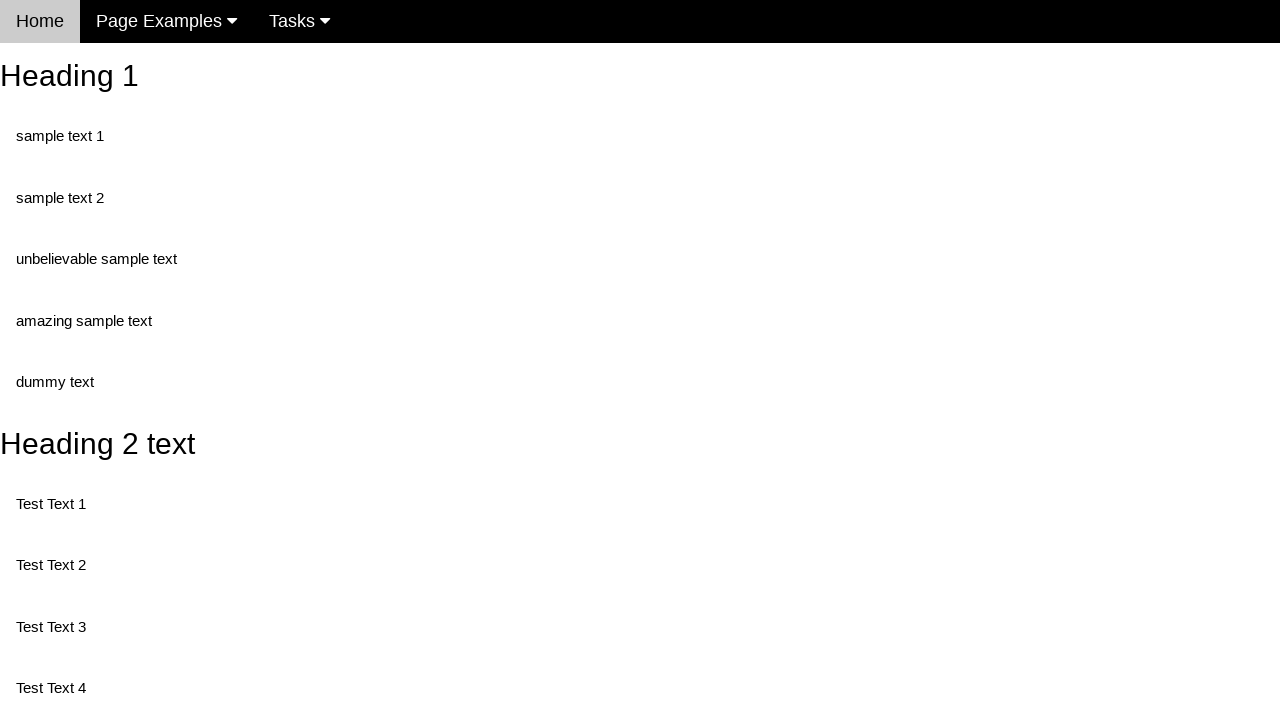

Navigated to locators example page
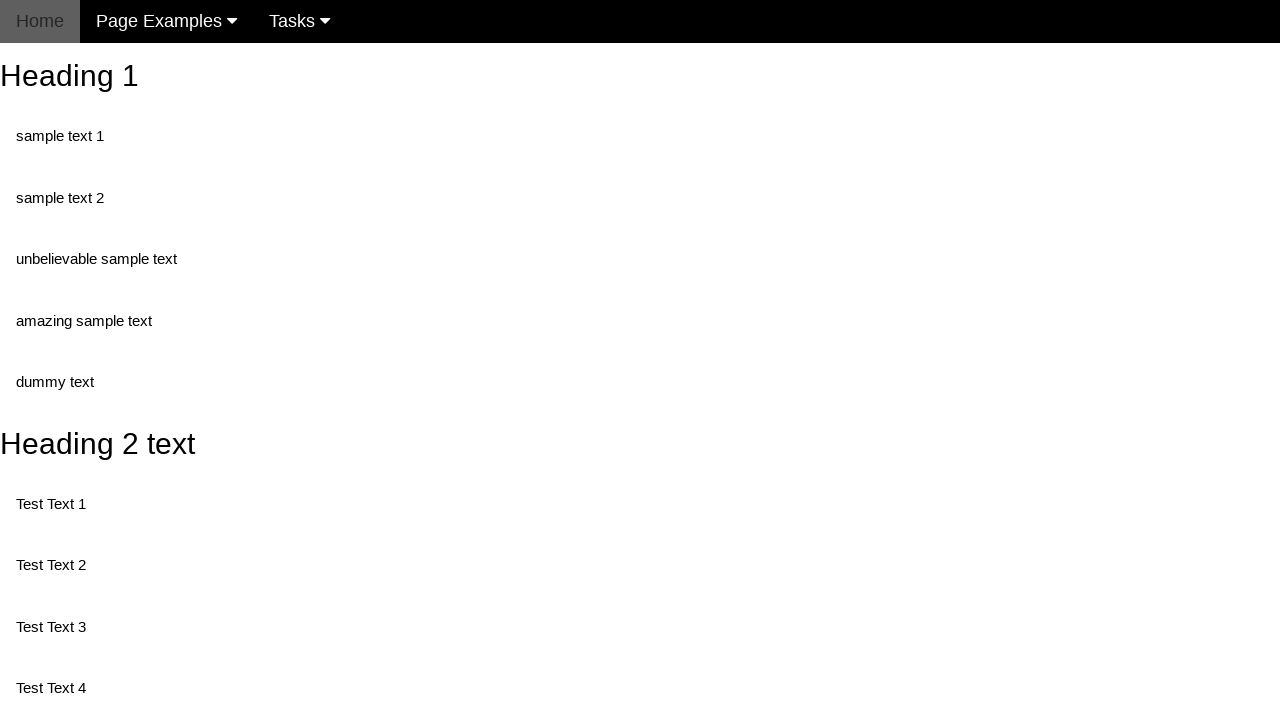

Waited for elements with class 'test' to be present
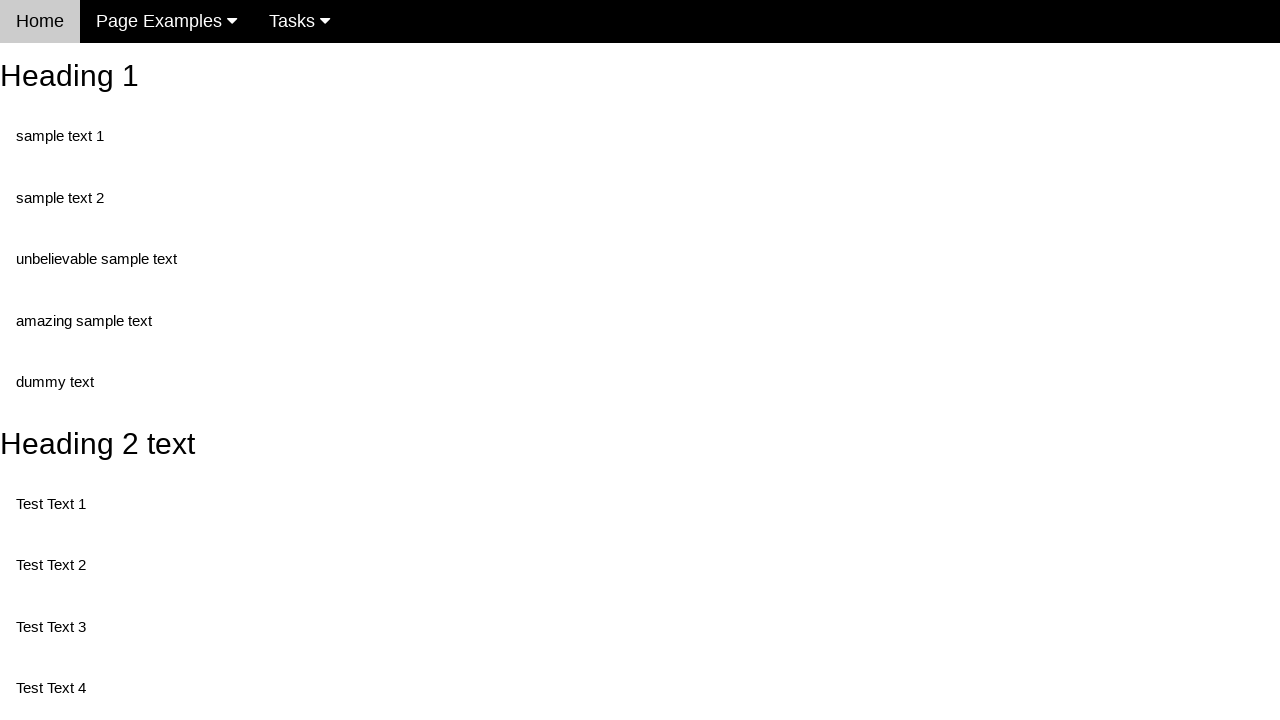

Retrieved all elements with class 'test'
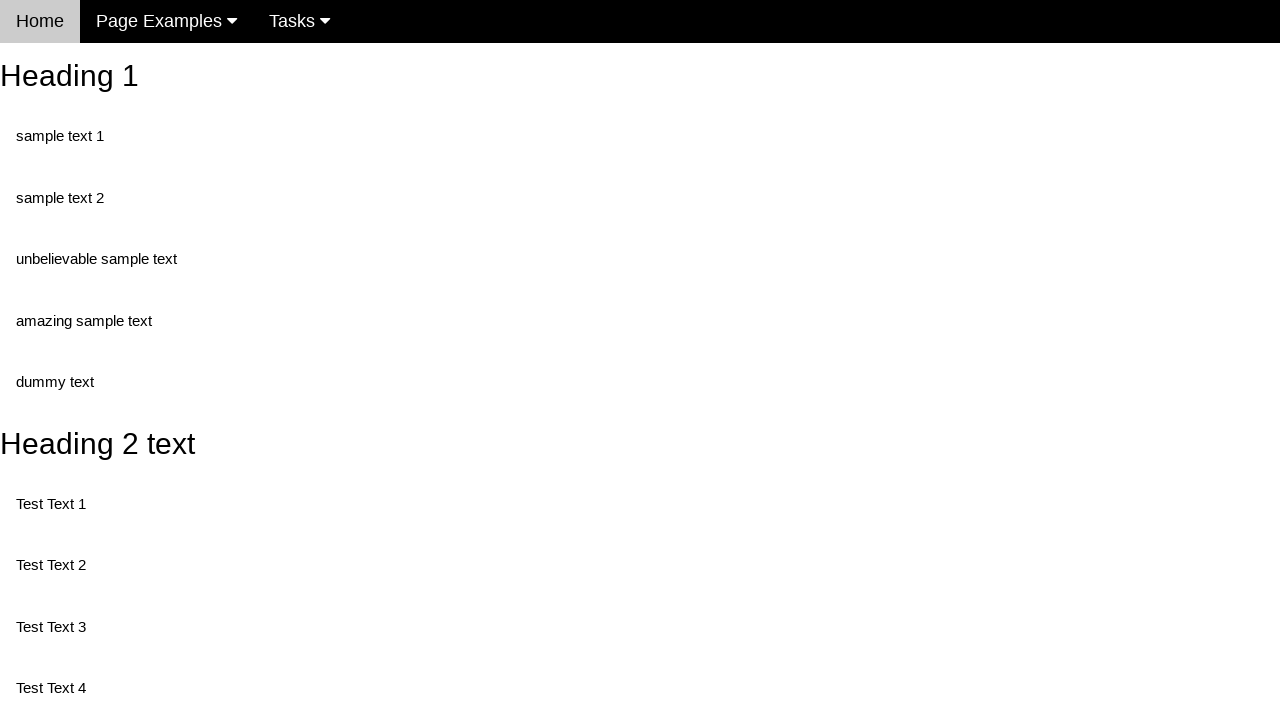

Verified element with text 'Test Text 1' does not contain '190'
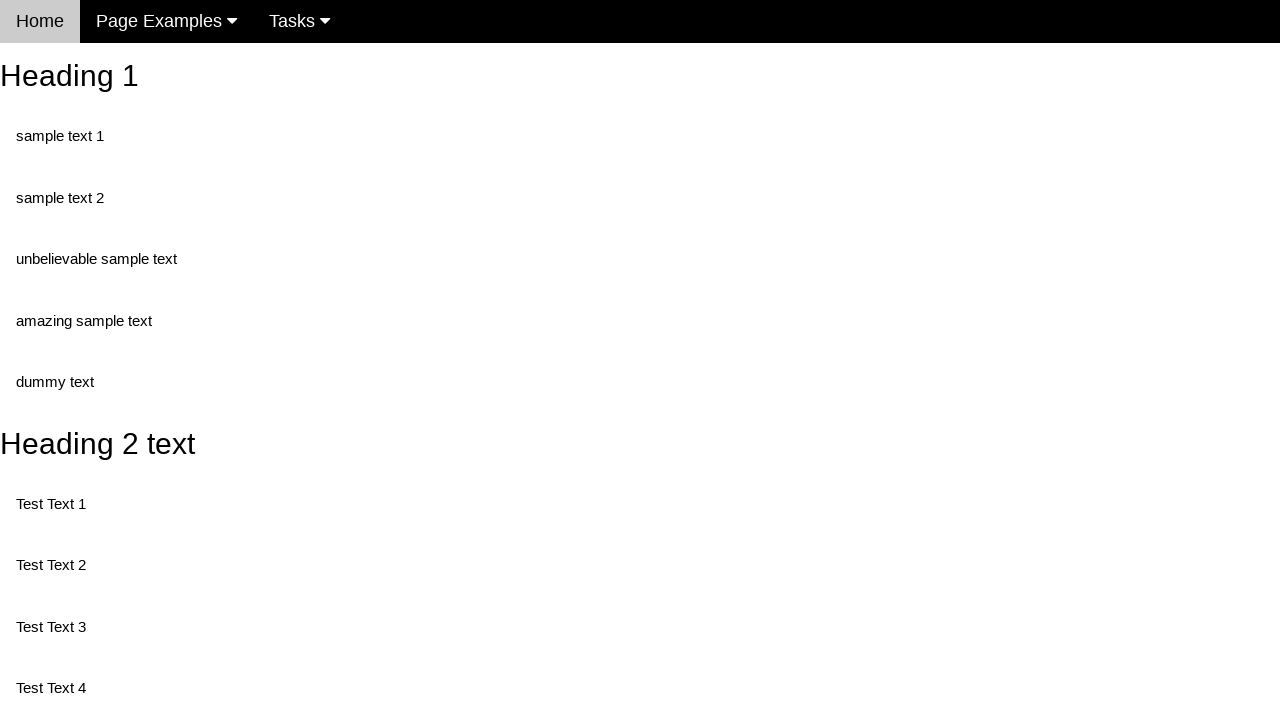

Verified element with text 'Test Text 3' does not contain '190'
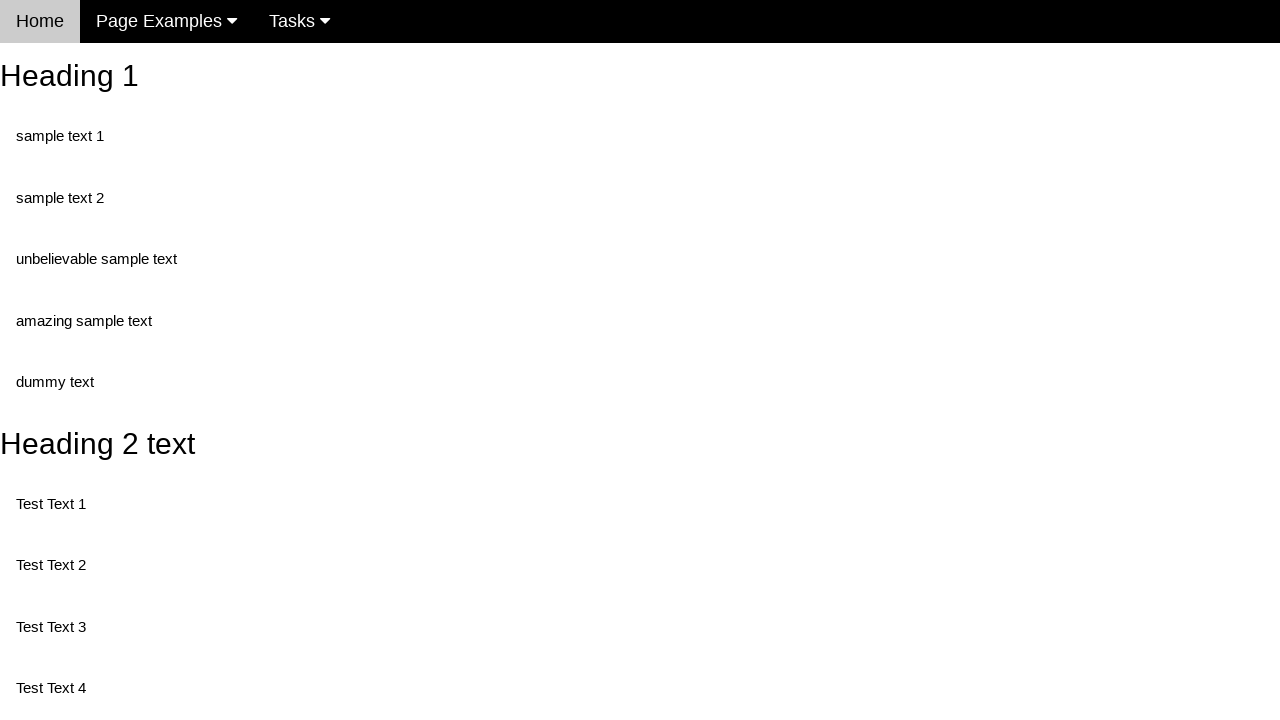

Verified element with text 'Test Text 4' does not contain '190'
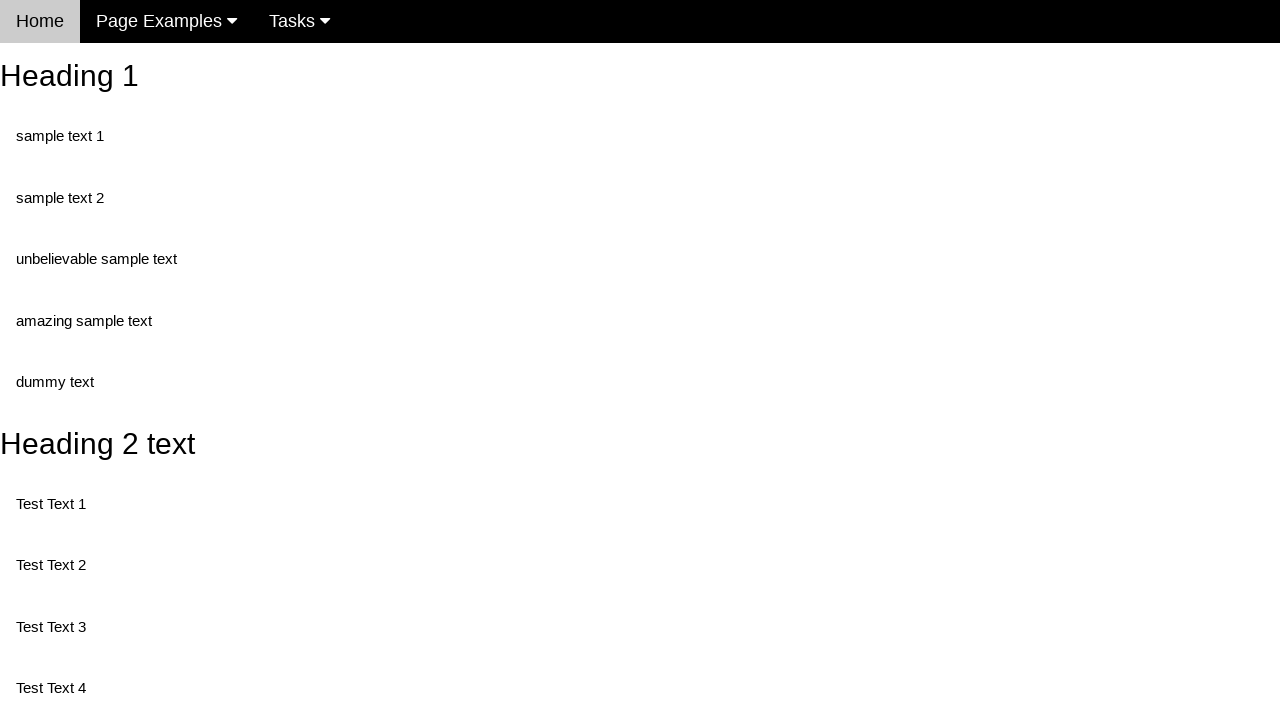

Verified element with text 'Test Text 5' does not contain '190'
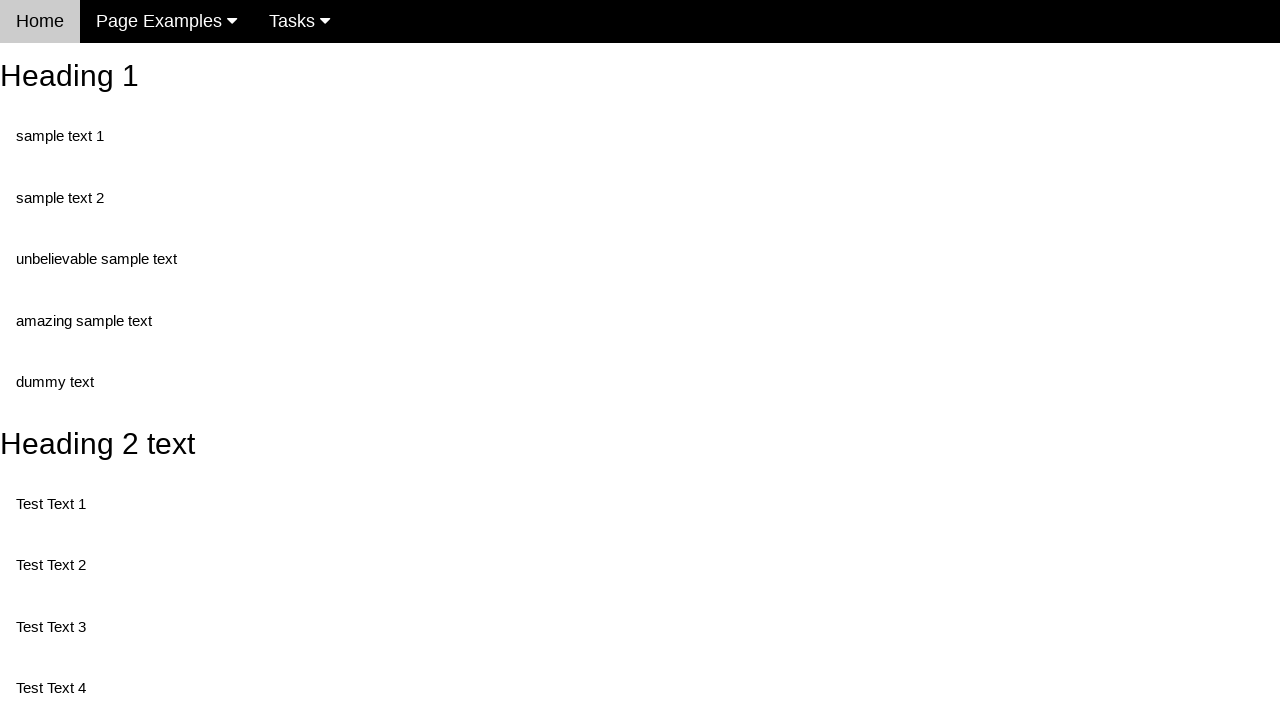

Verified element with text 'Test Text 6' does not contain '190'
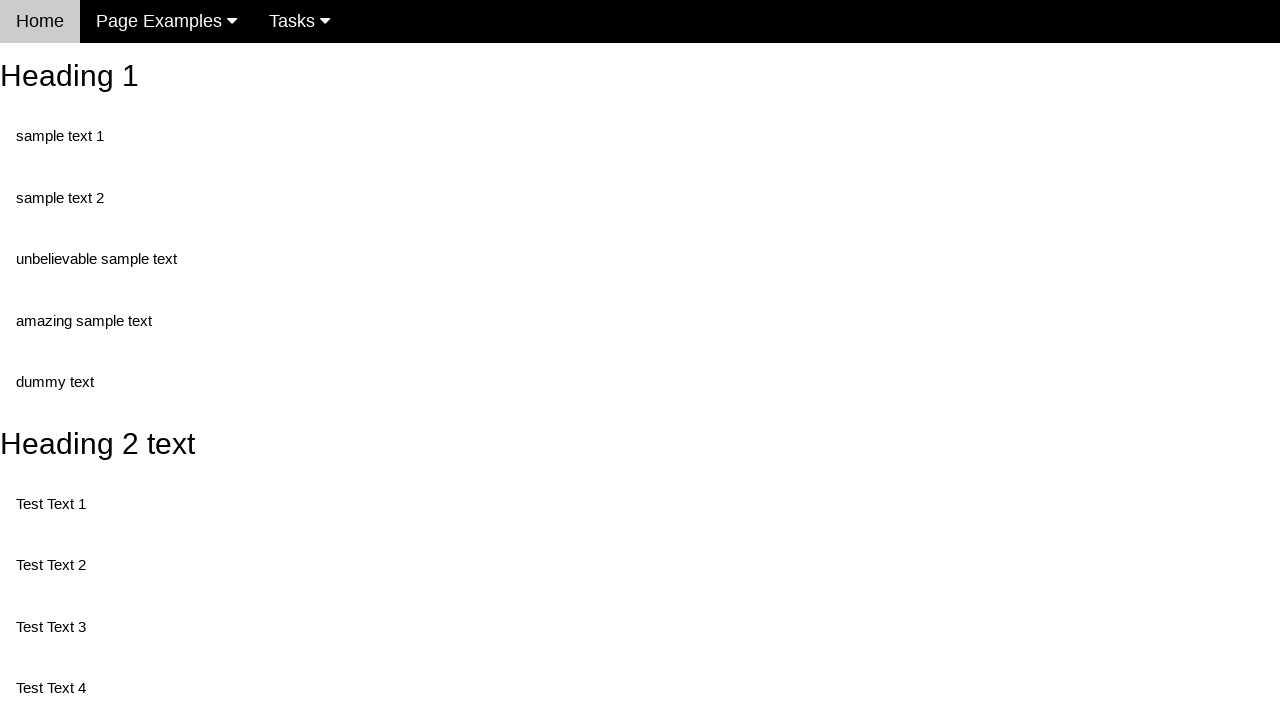

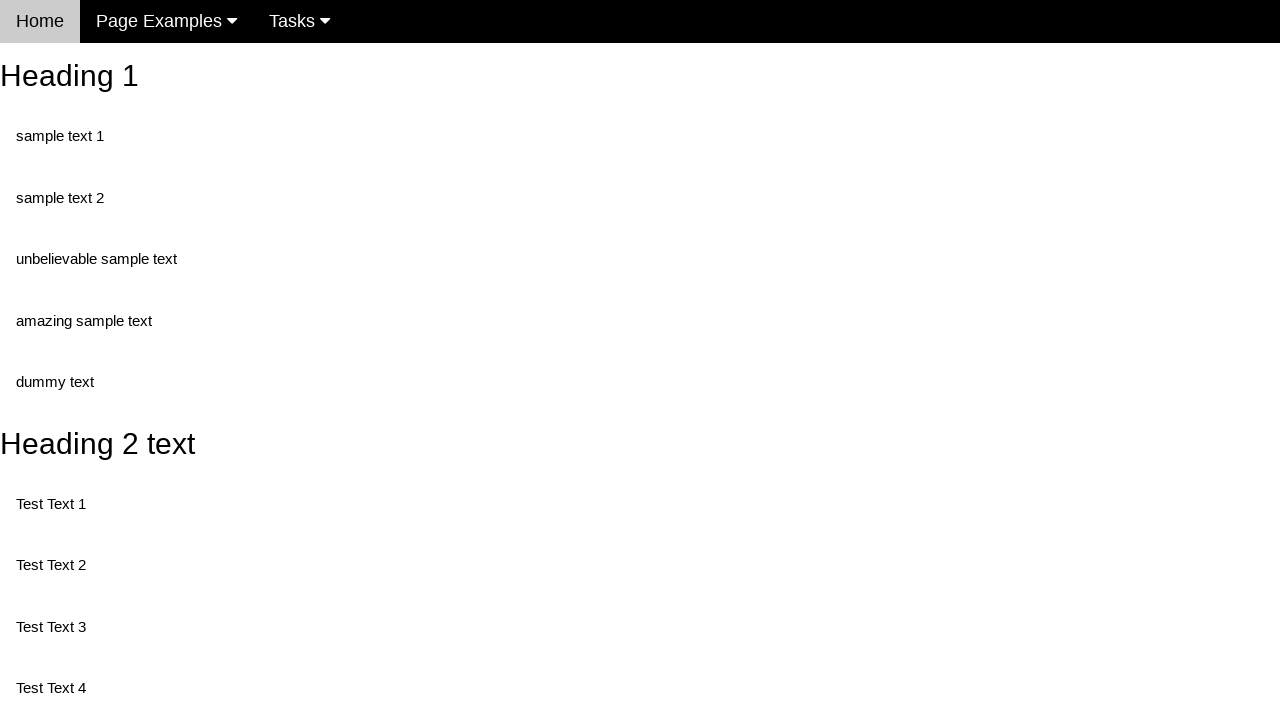